Tests the challenging DOM page by clicking each button and interacting with the table elements on the page

Starting URL: https://the-internet.herokuapp.com/challenging_dom

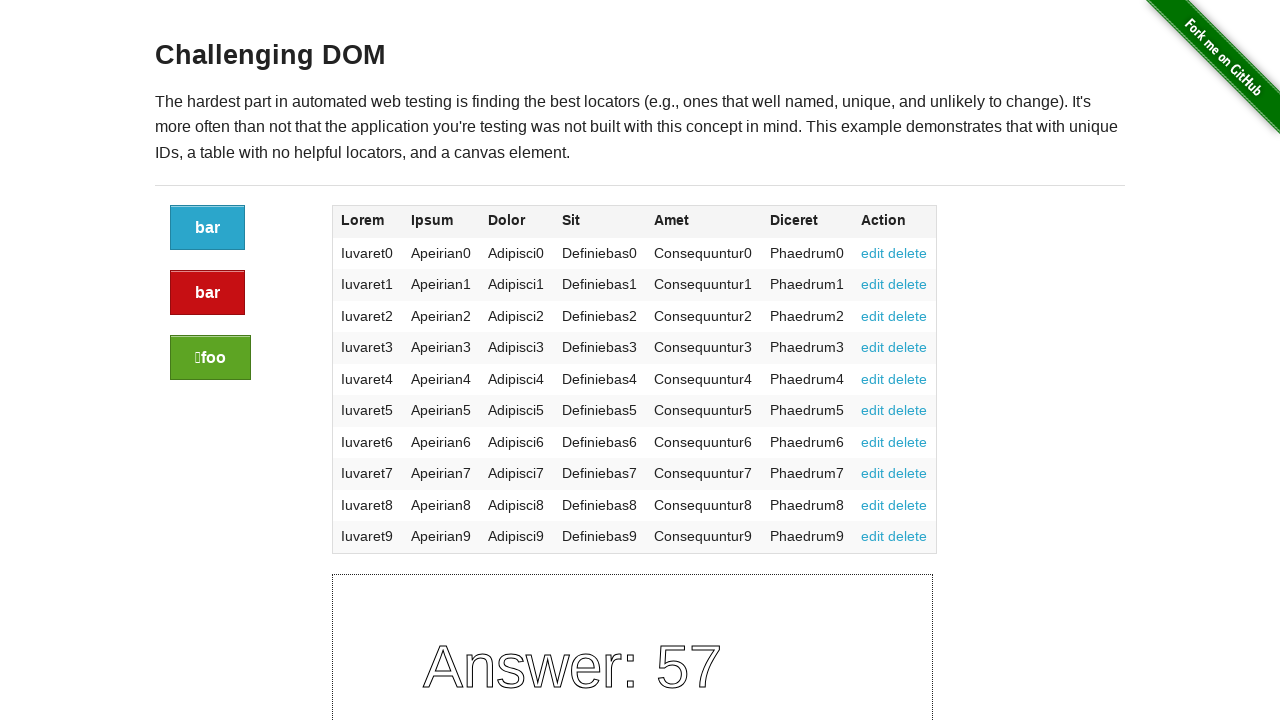

Waited for challenging DOM page to load
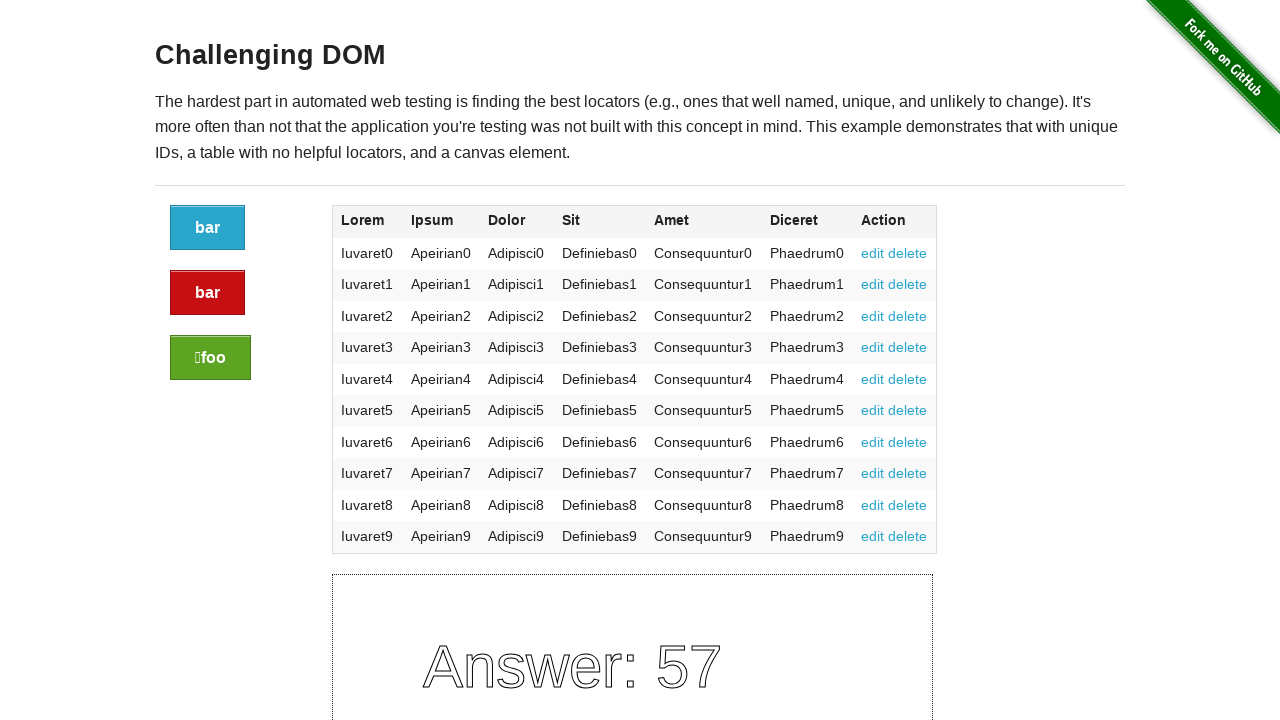

Clicked the blue button at (208, 228) on a.button
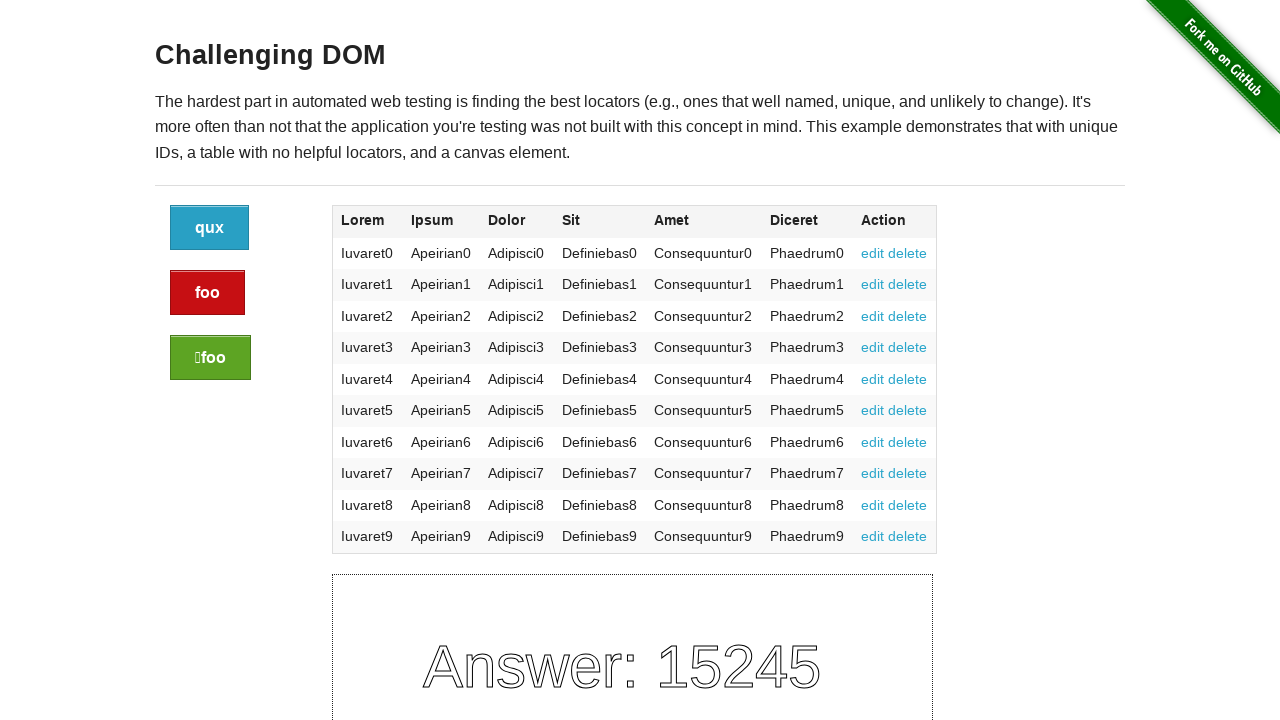

Clicked the red alert button at (208, 293) on a.button.alert
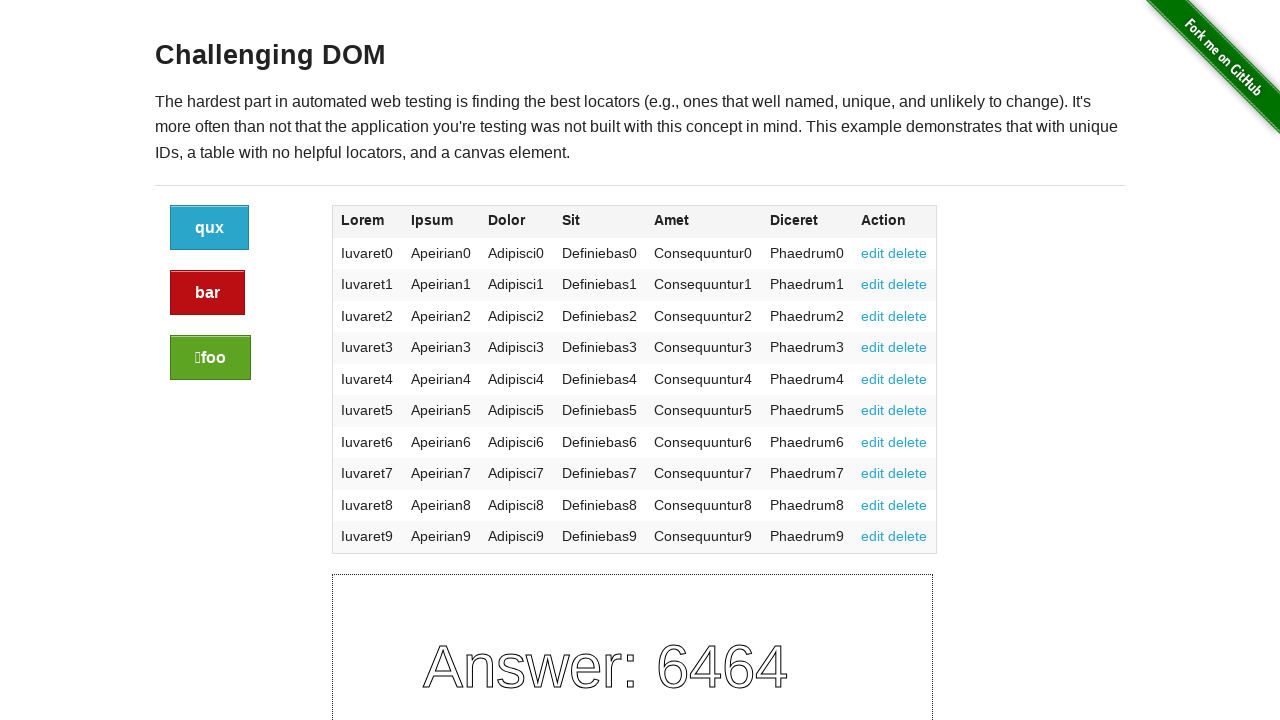

Clicked the green success button at (210, 358) on a.button.success
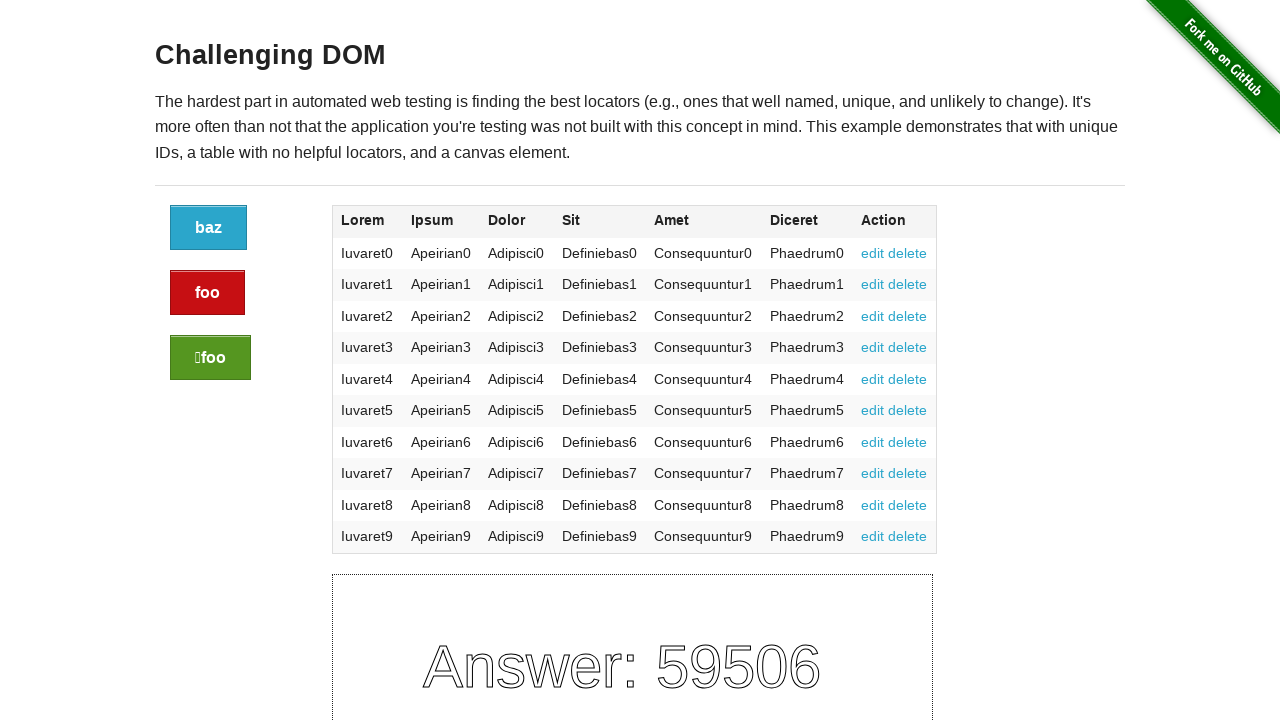

Waited for table to become visible
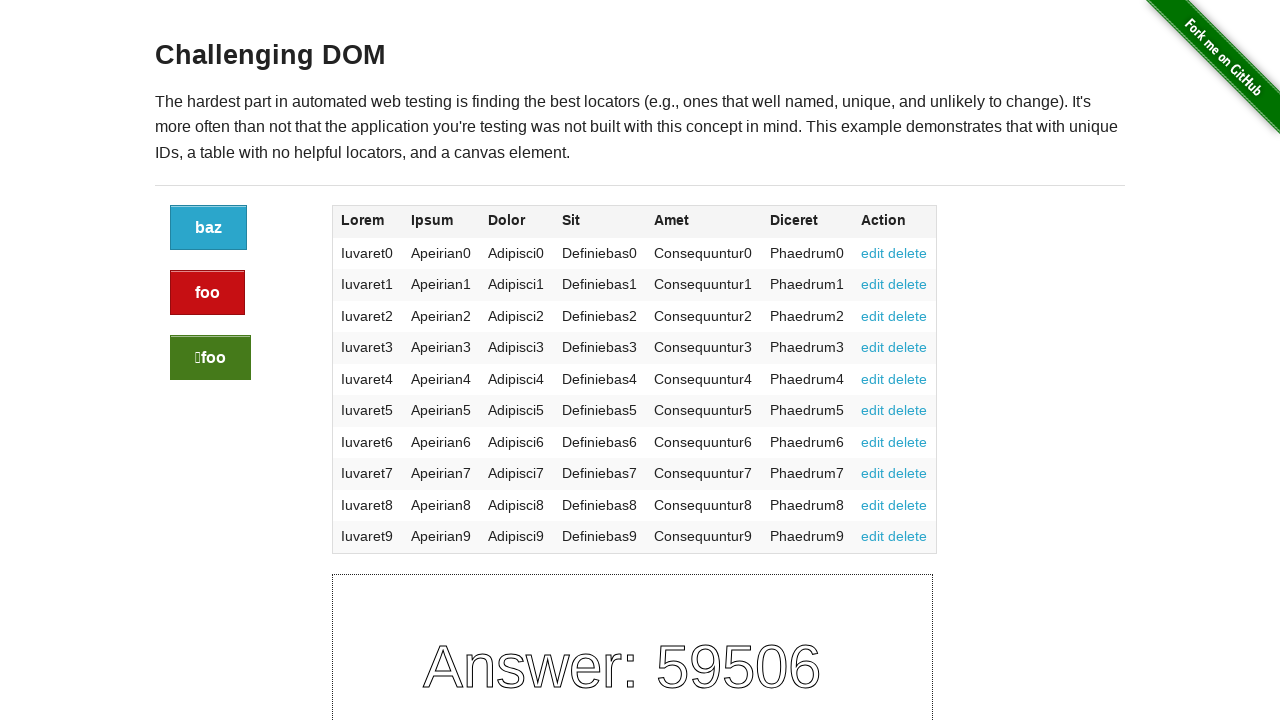

Located all cells in the 4th column (Dicpisum) of the table
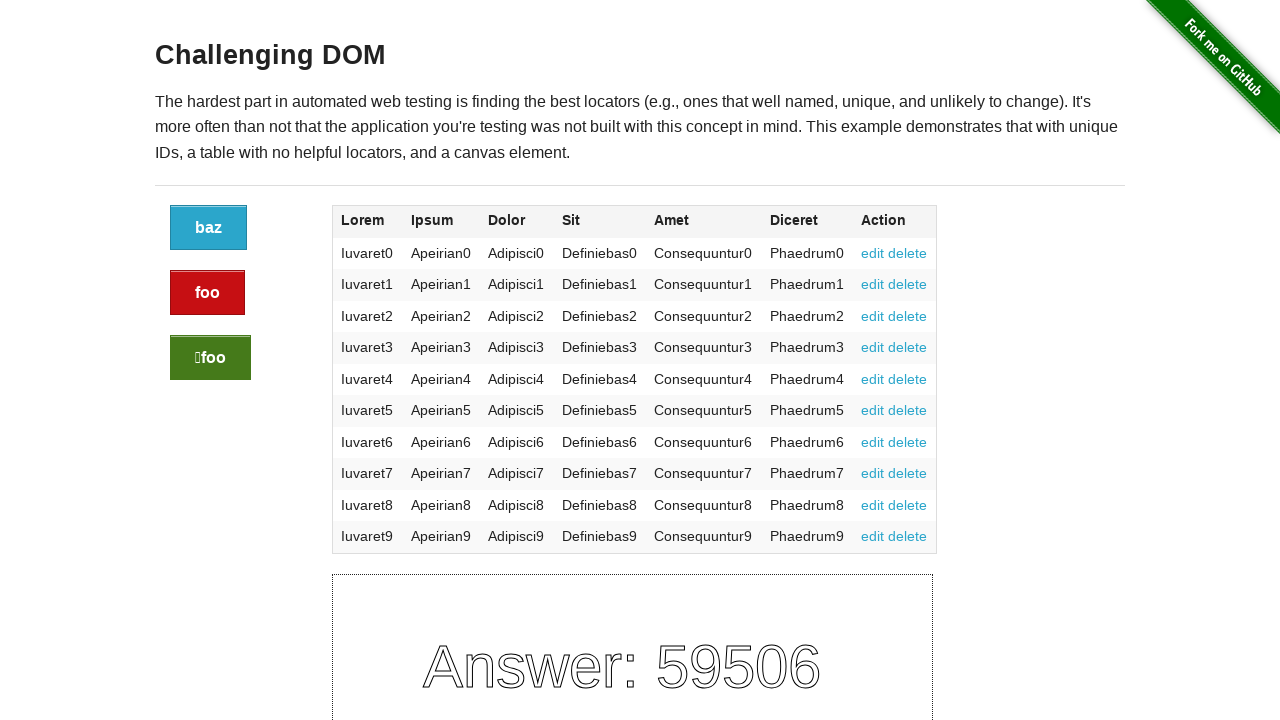

Retrieved text content from a cell in the 4th column
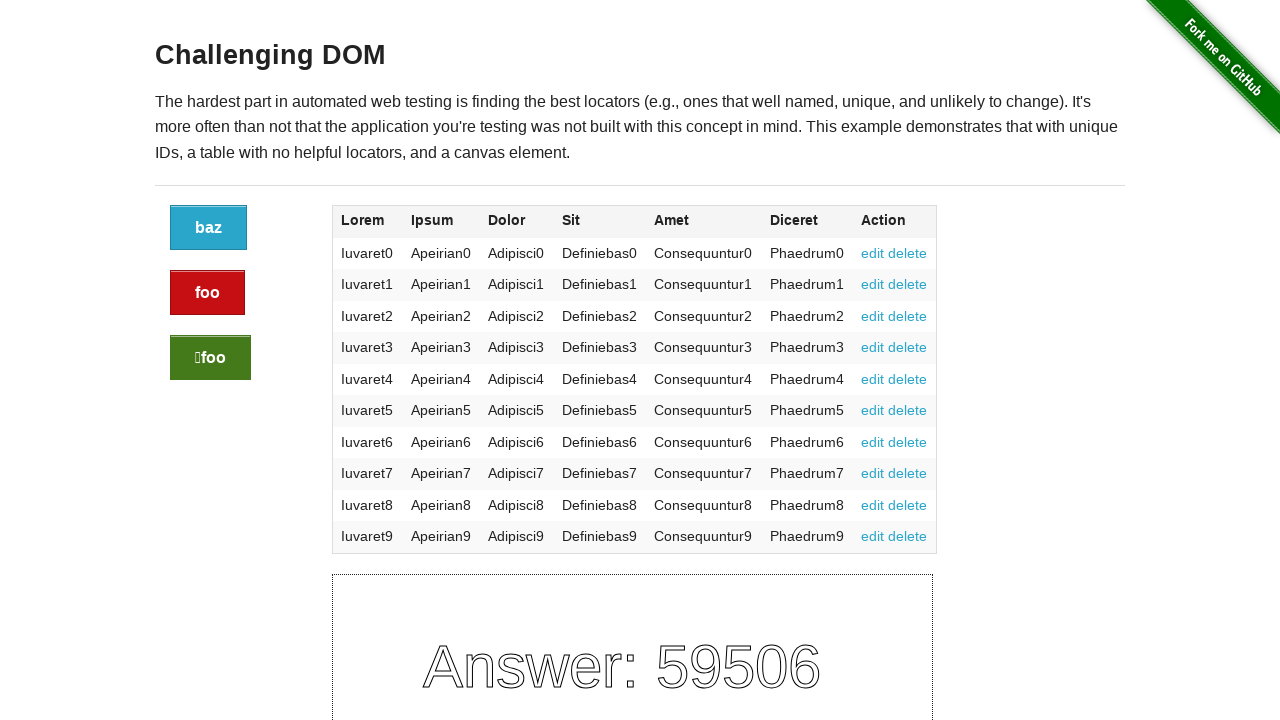

Retrieved text content from a cell in the 4th column
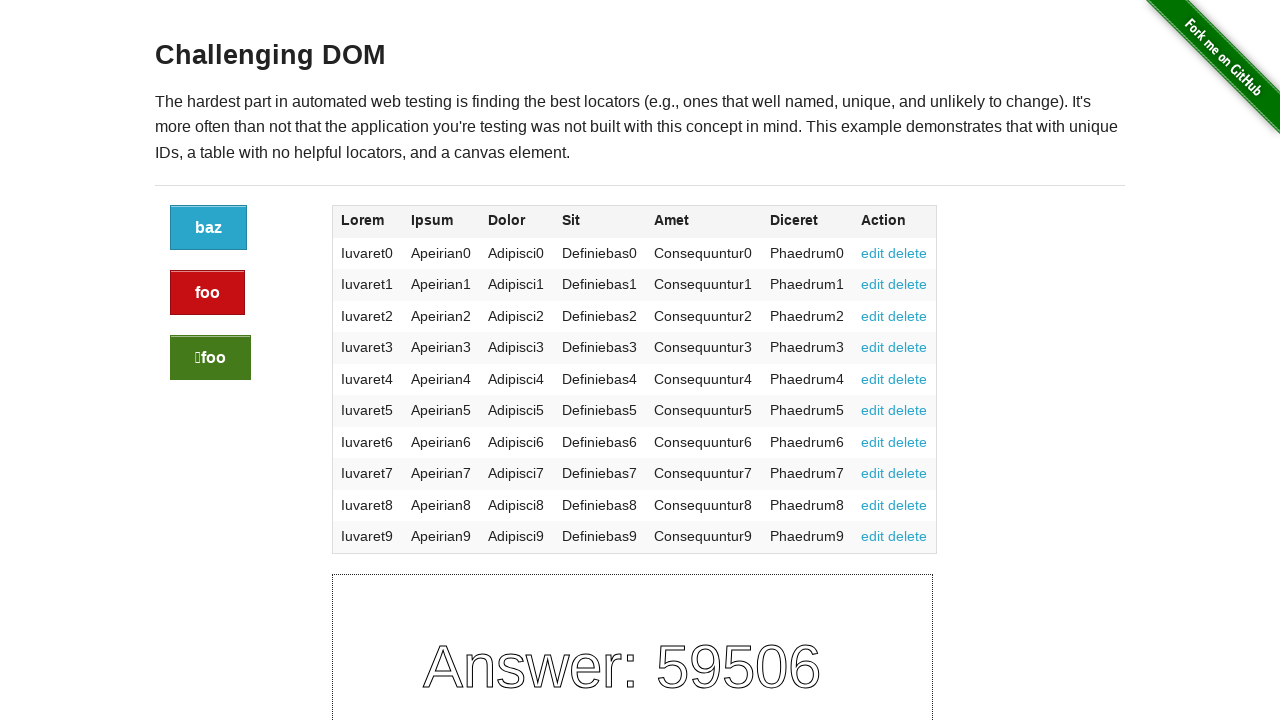

Retrieved text content from a cell in the 4th column
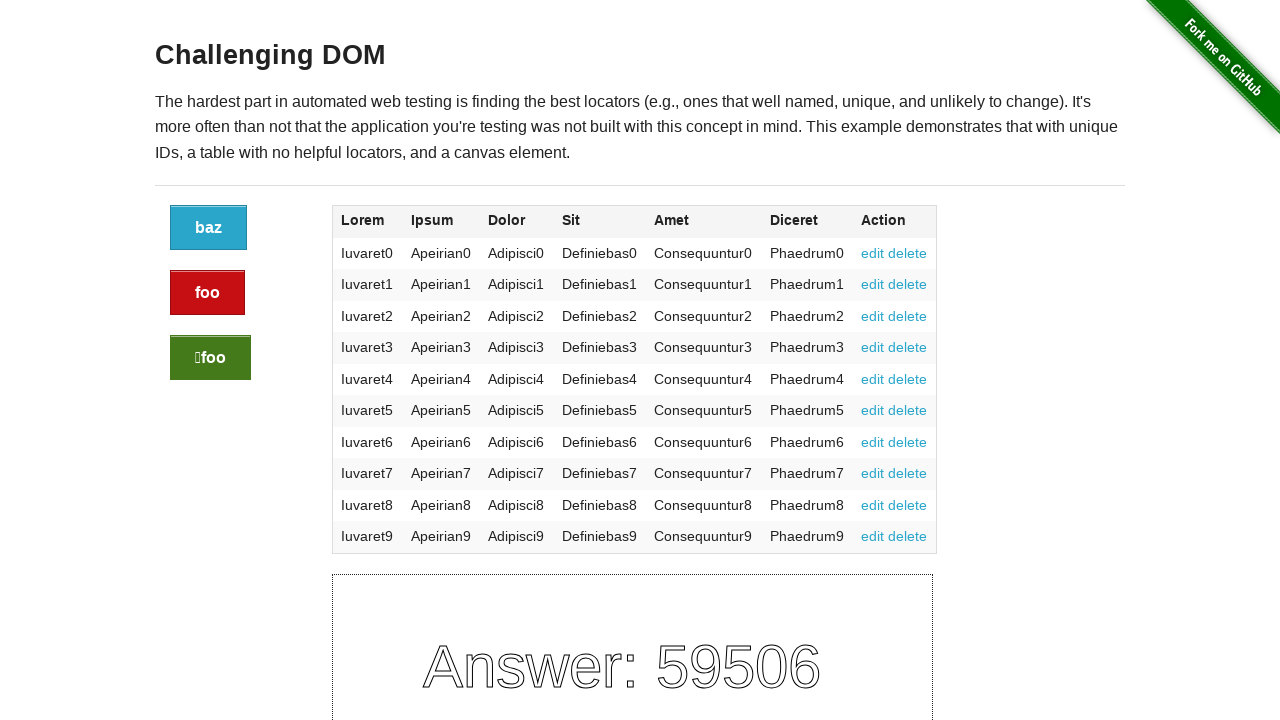

Retrieved text content from a cell in the 4th column
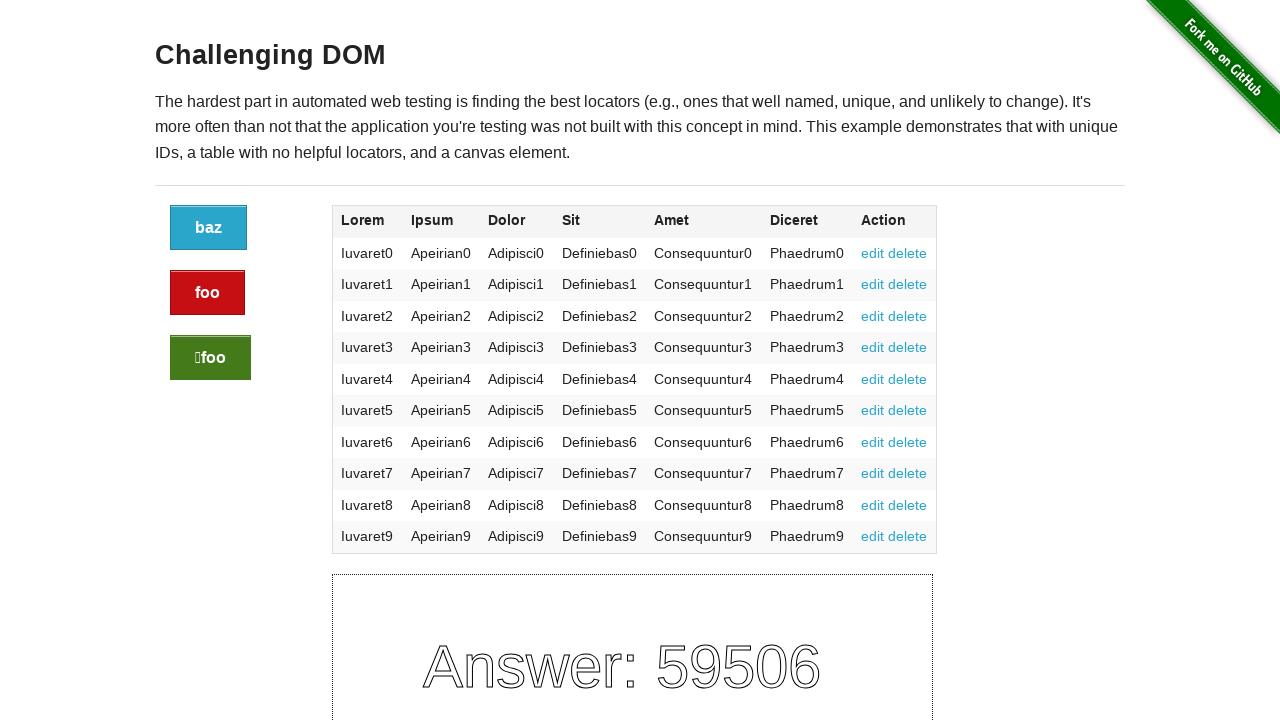

Retrieved text content from a cell in the 4th column
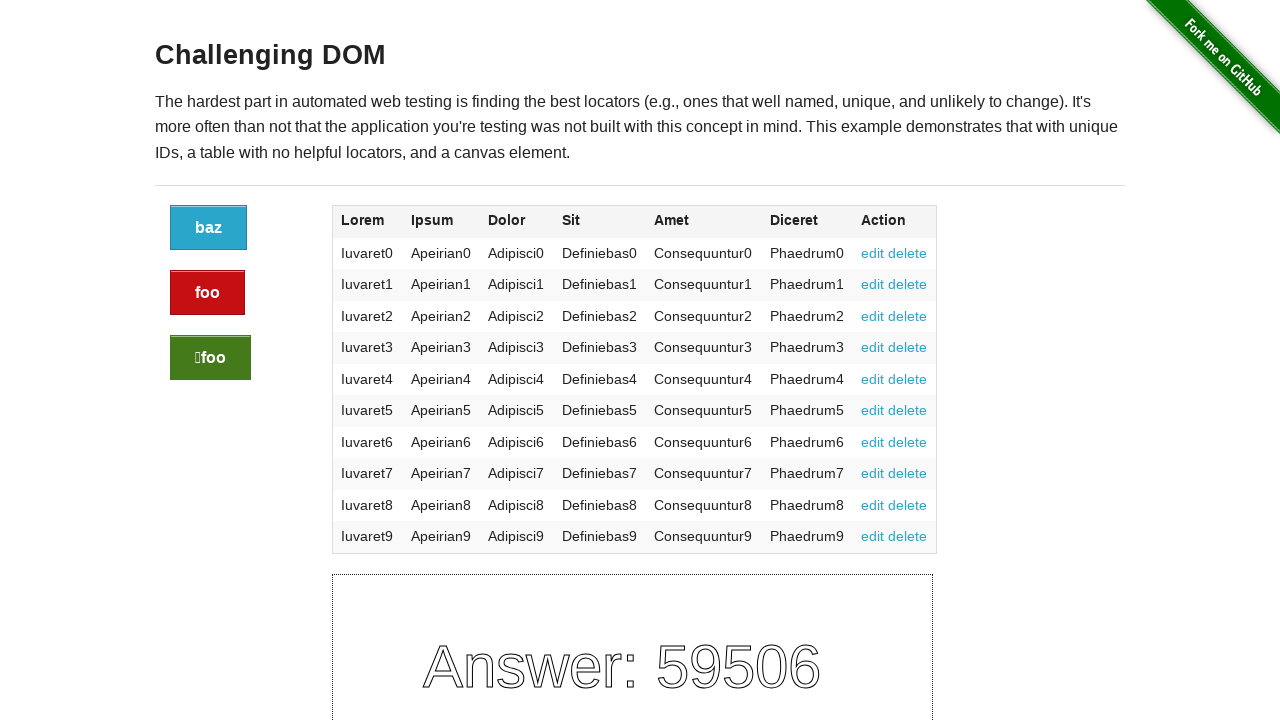

Retrieved text content from a cell in the 4th column
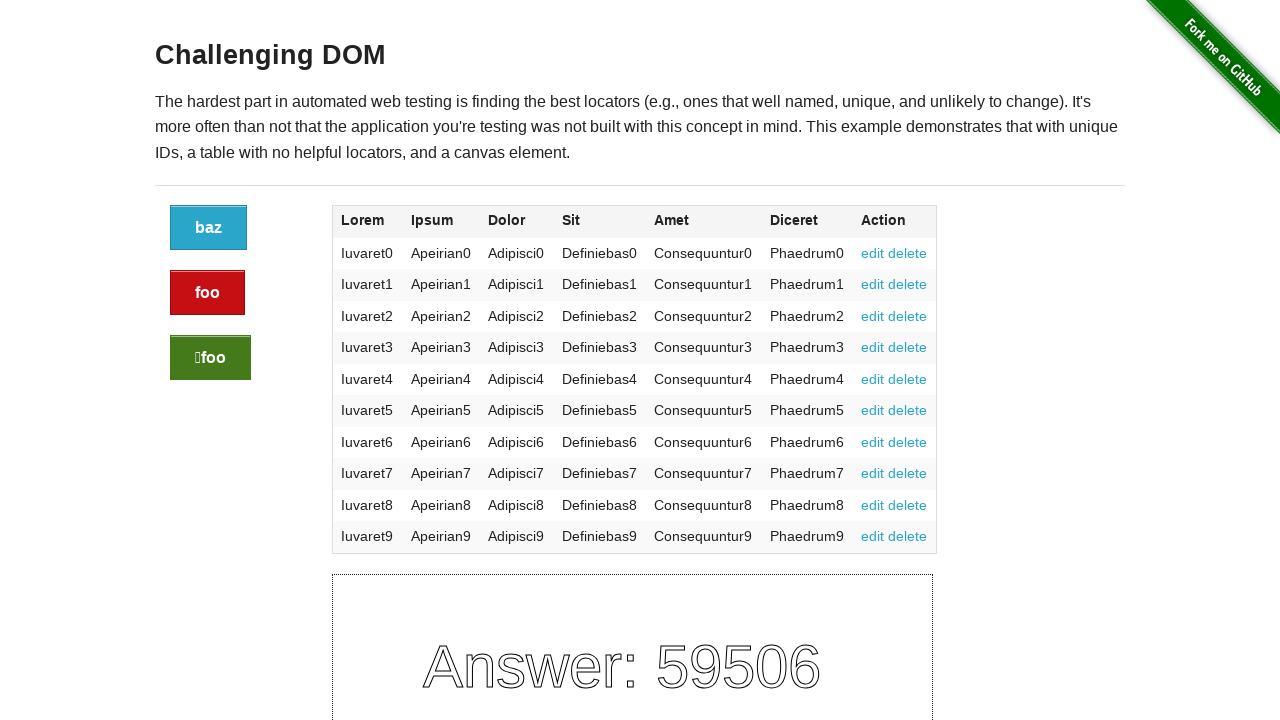

Retrieved text content from a cell in the 4th column
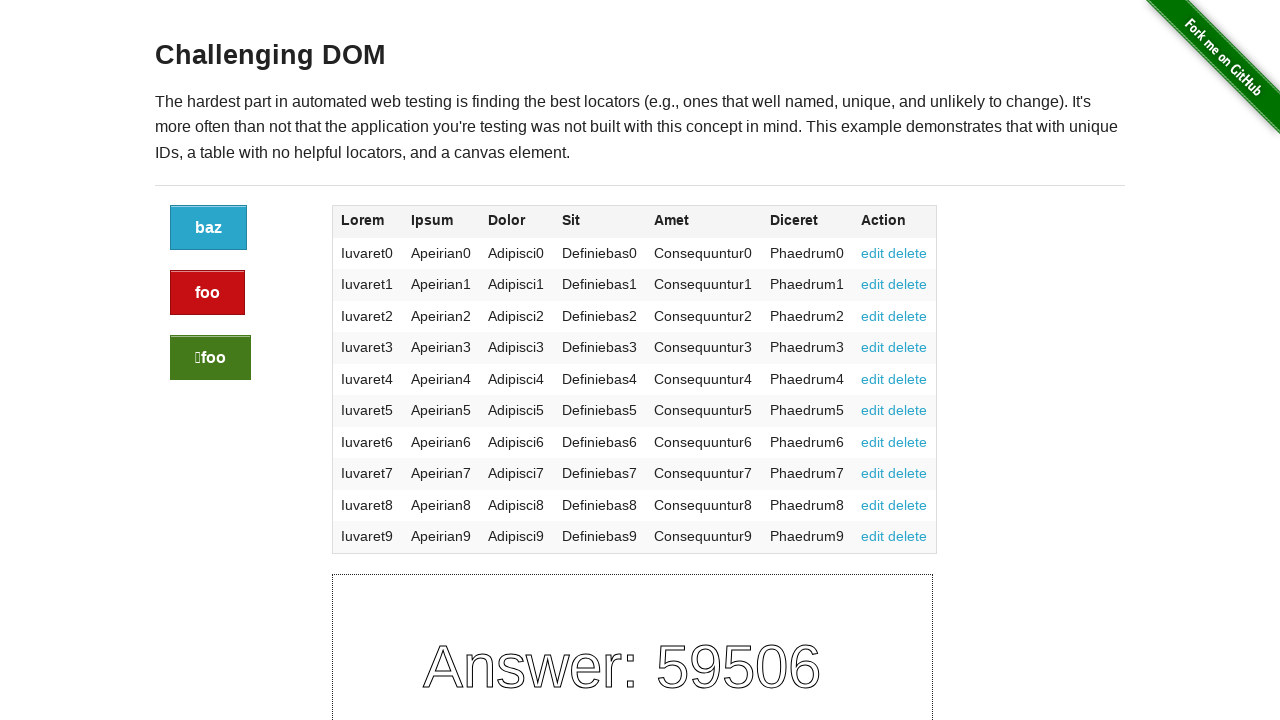

Retrieved text content from a cell in the 4th column
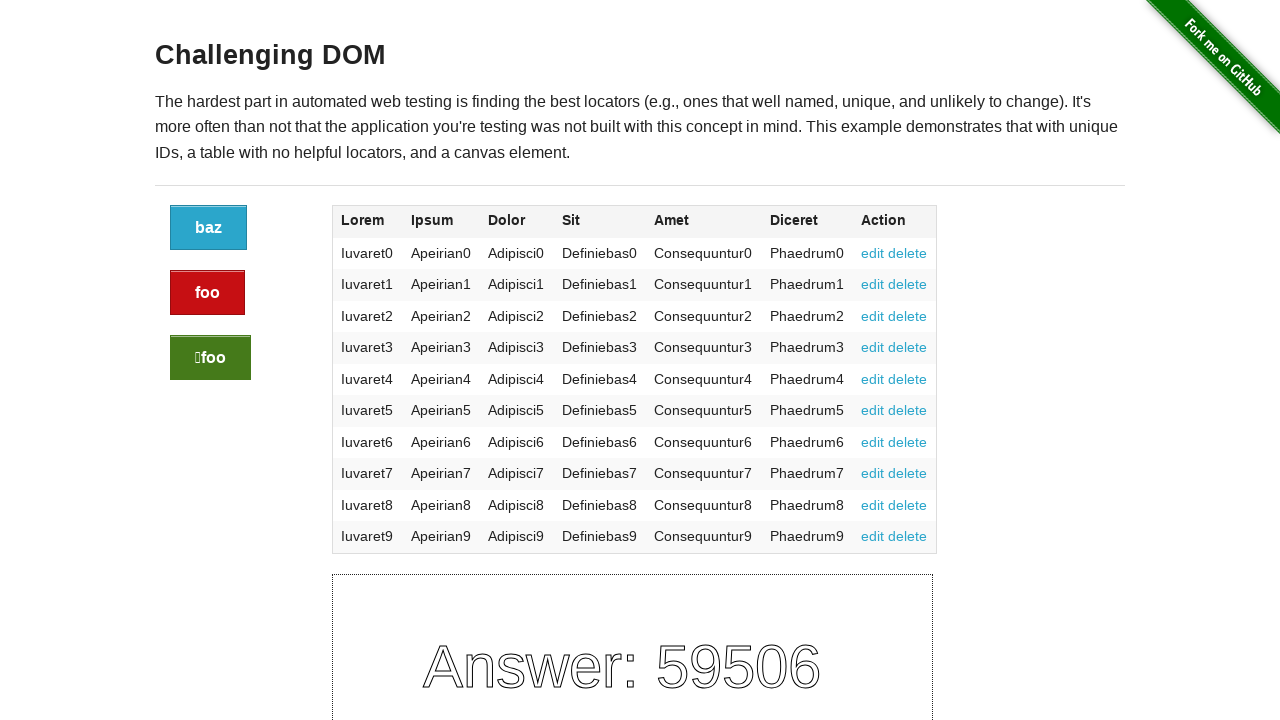

Retrieved text content from a cell in the 4th column
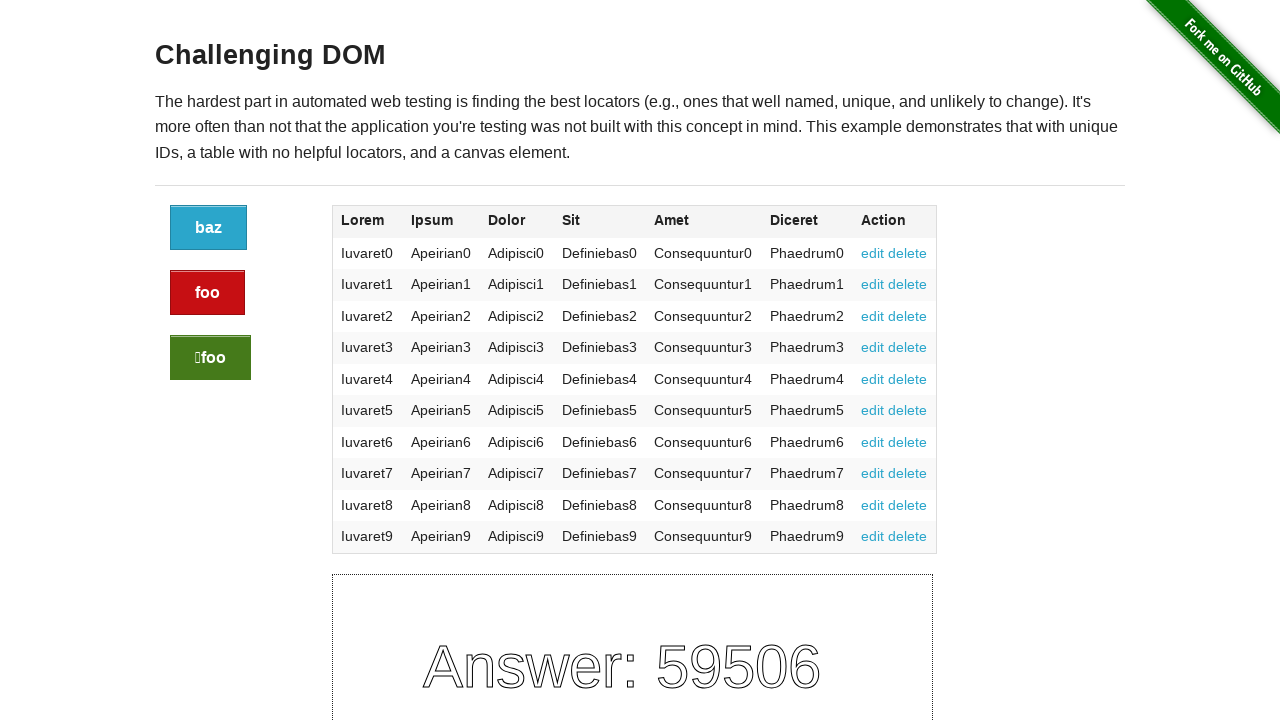

Retrieved text content from a cell in the 4th column
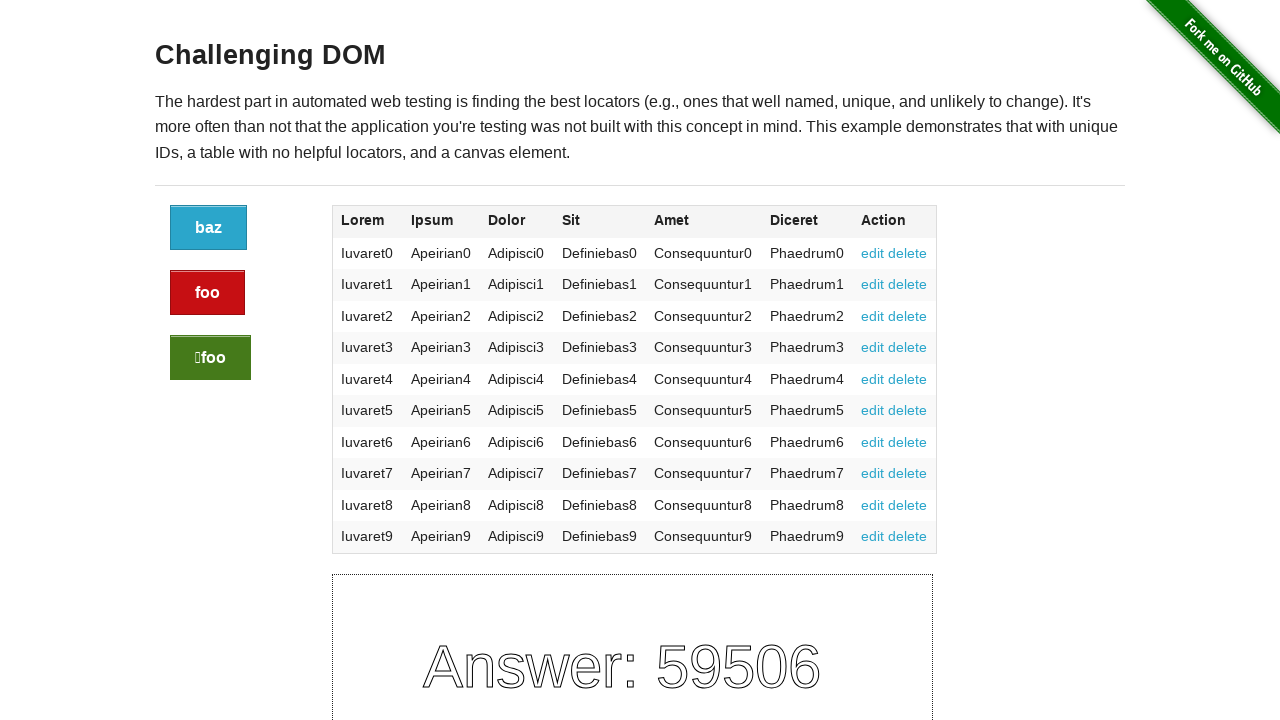

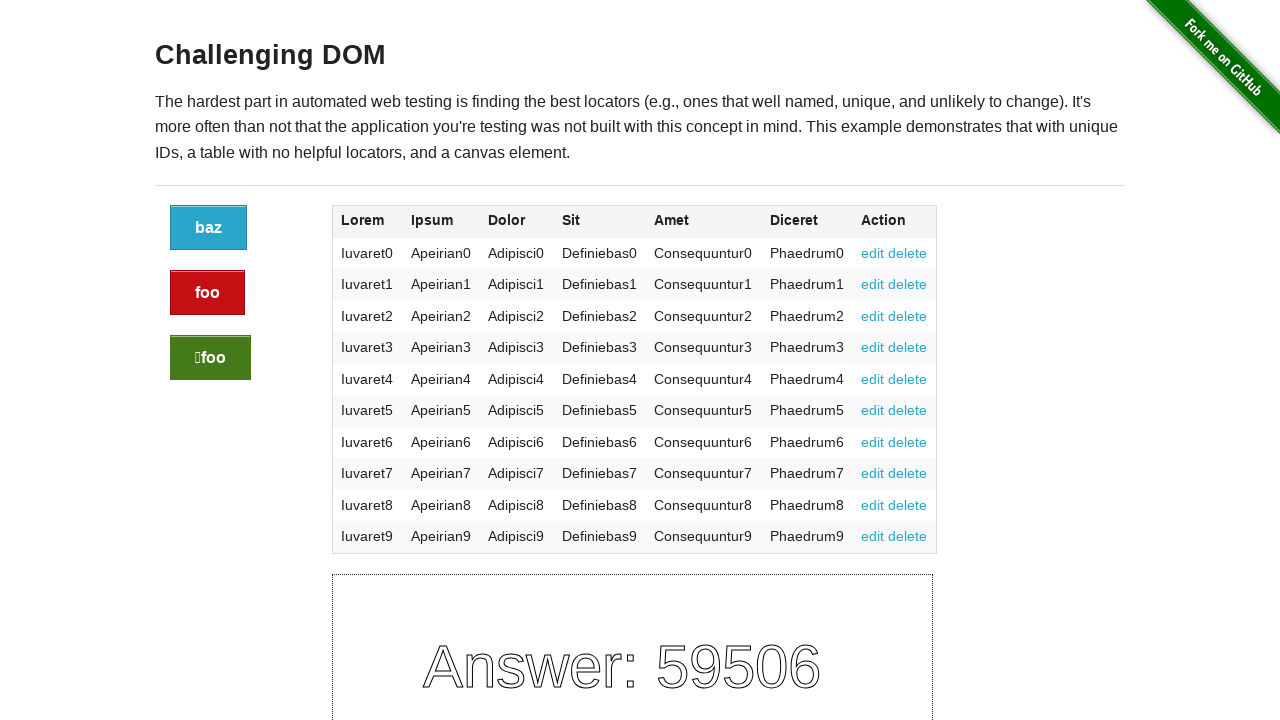